Navigates to Lemfix website homepage to verify the page loads successfully

Starting URL: http://www.lemfix.com

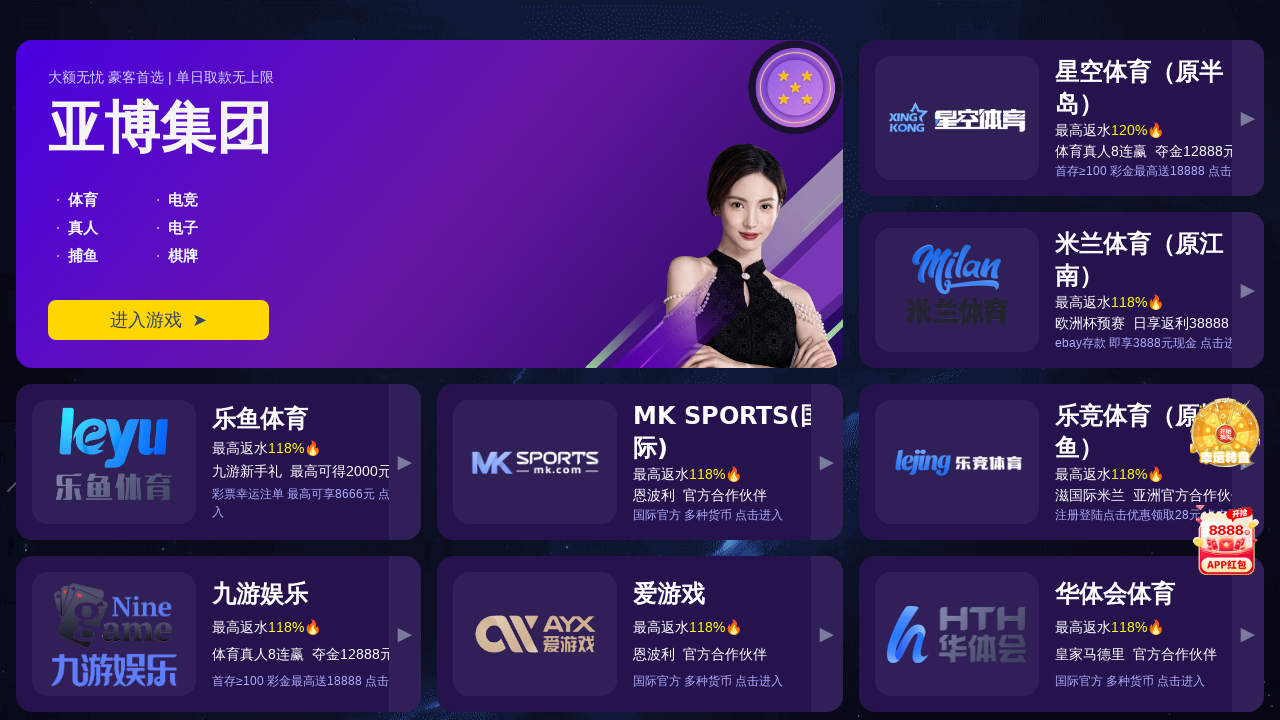

Navigated to Lemfix website homepage and waited for DOM content to load
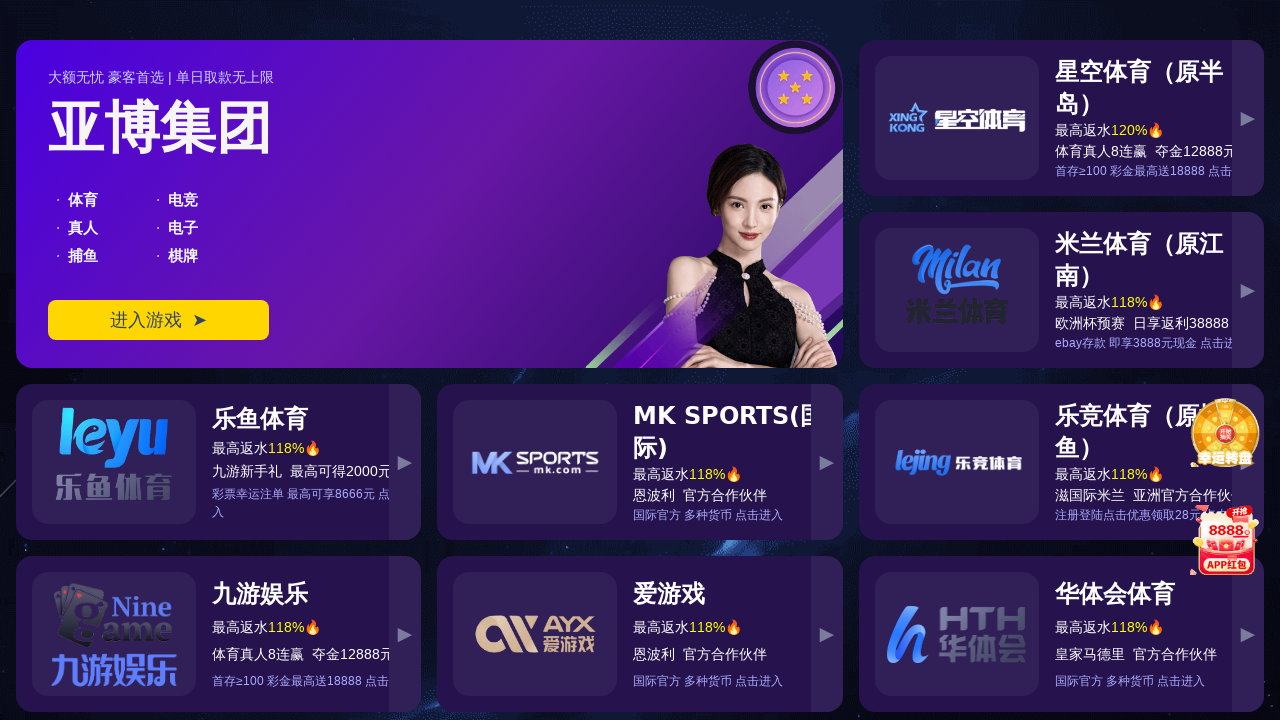

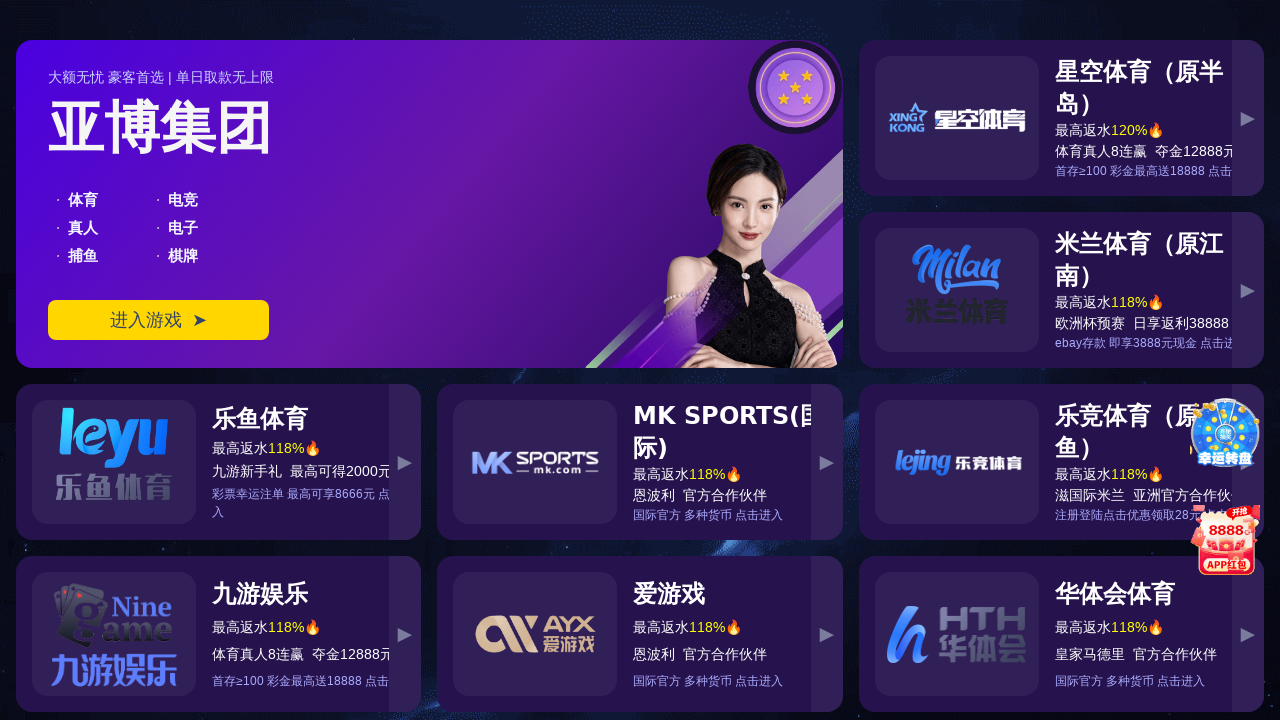